Navigates to a sample testing site and interacts with checkboxes by clicking the second checkbox on the page

Starting URL: https://artoftesting.com/samplesiteforselenium

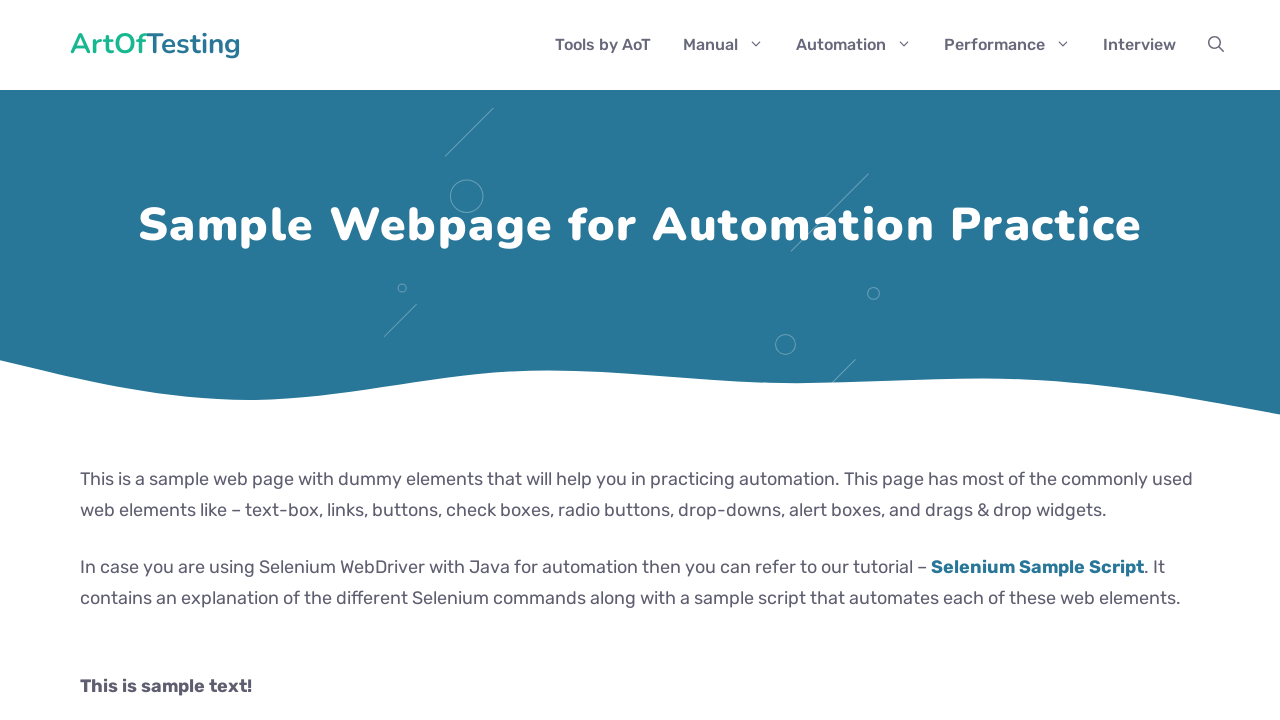

Navigated to sample testing site
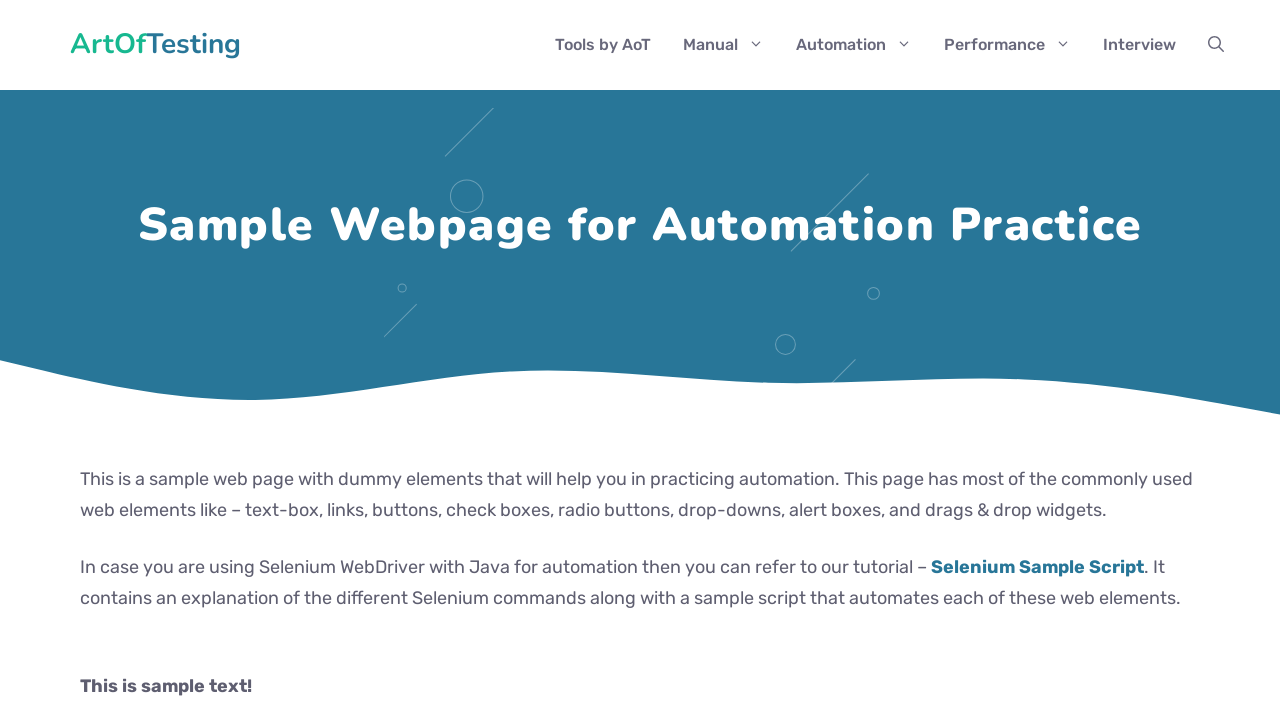

Located all checkboxes on the page
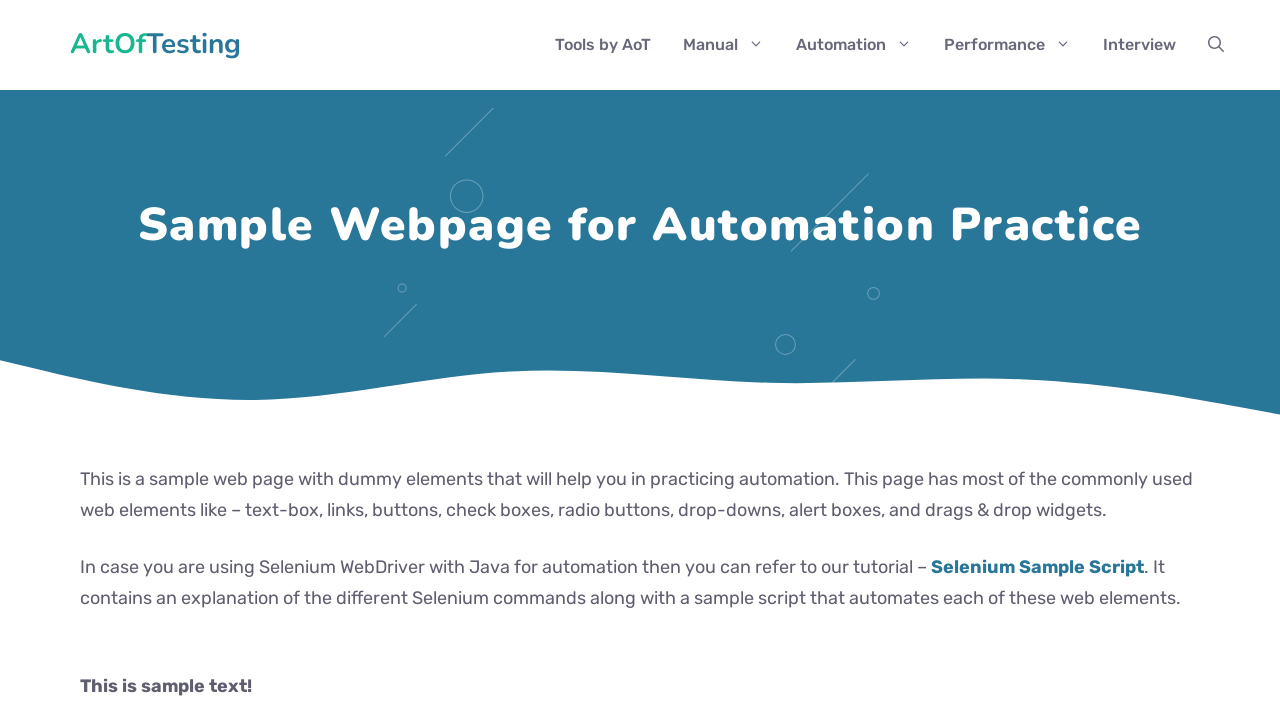

Clicked the second checkbox at (86, 360) on xpath=//input[@type='checkbox'] >> nth=1
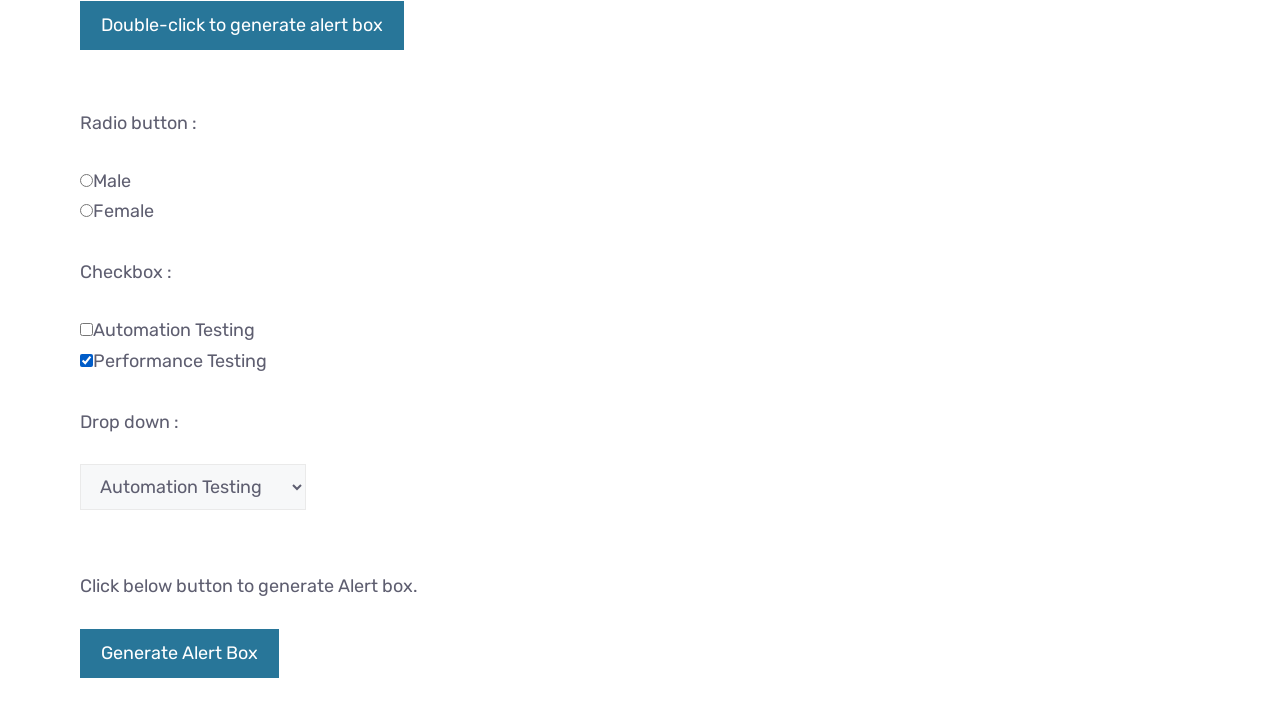

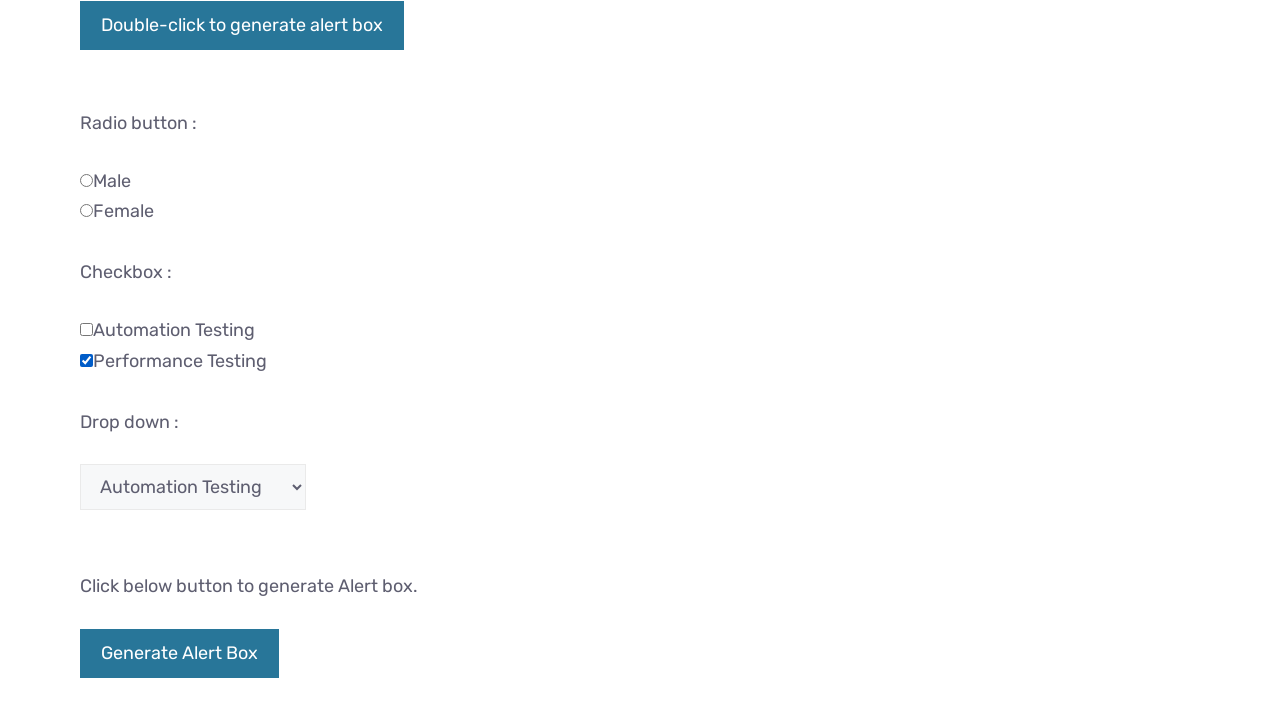